Navigates to DeHieu site and handles registration form popup if displayed

Starting URL: https://dehieu.vn/

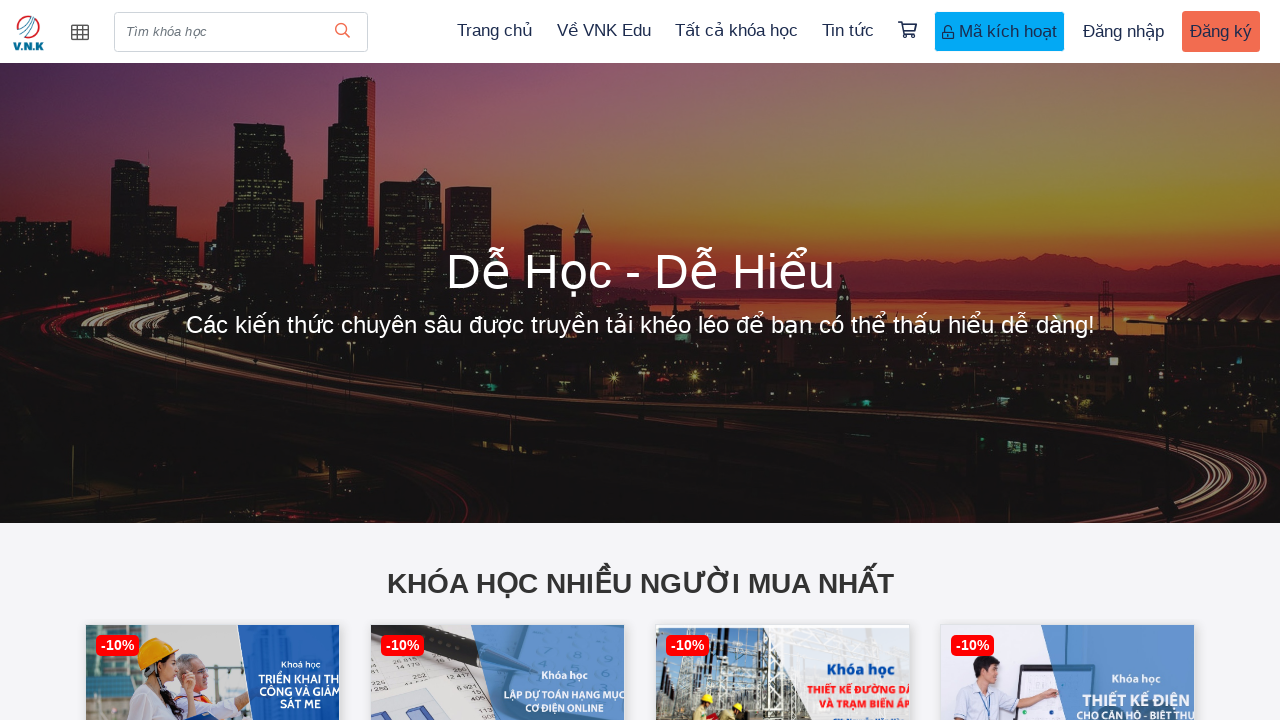

Navigated to DeHieu site (https://dehieu.vn/)
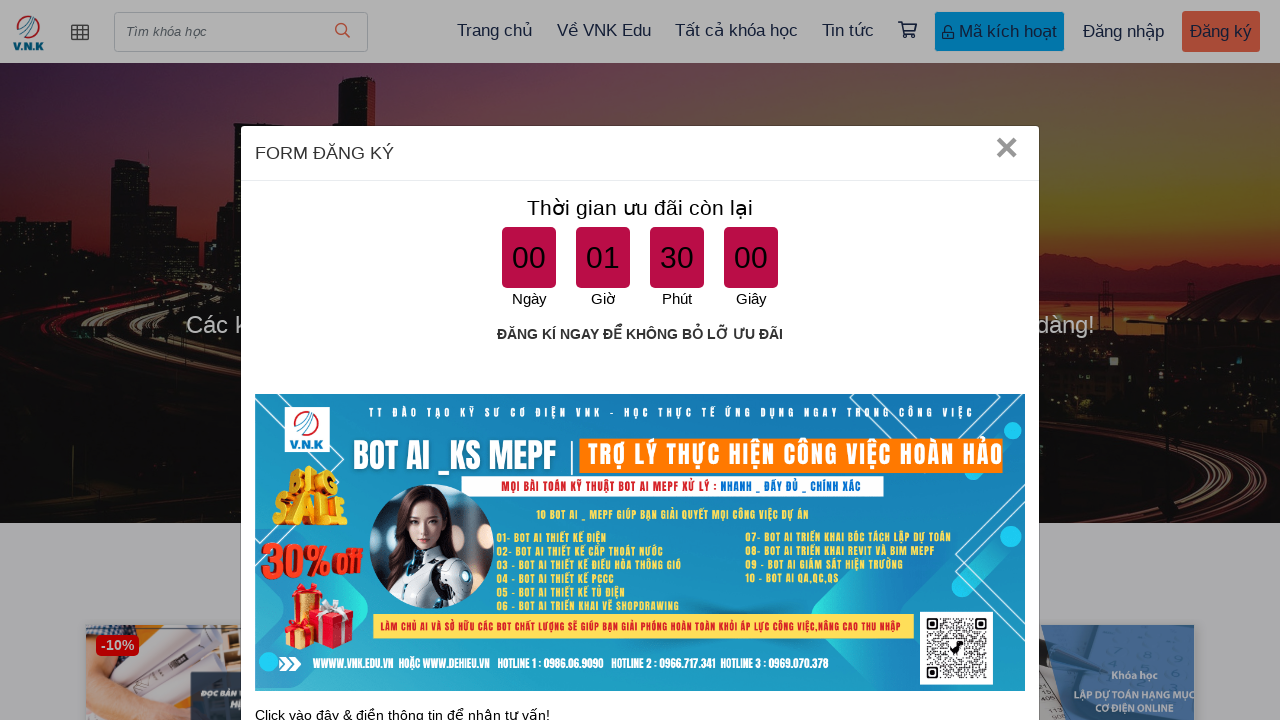

Located registration form popup in DOM
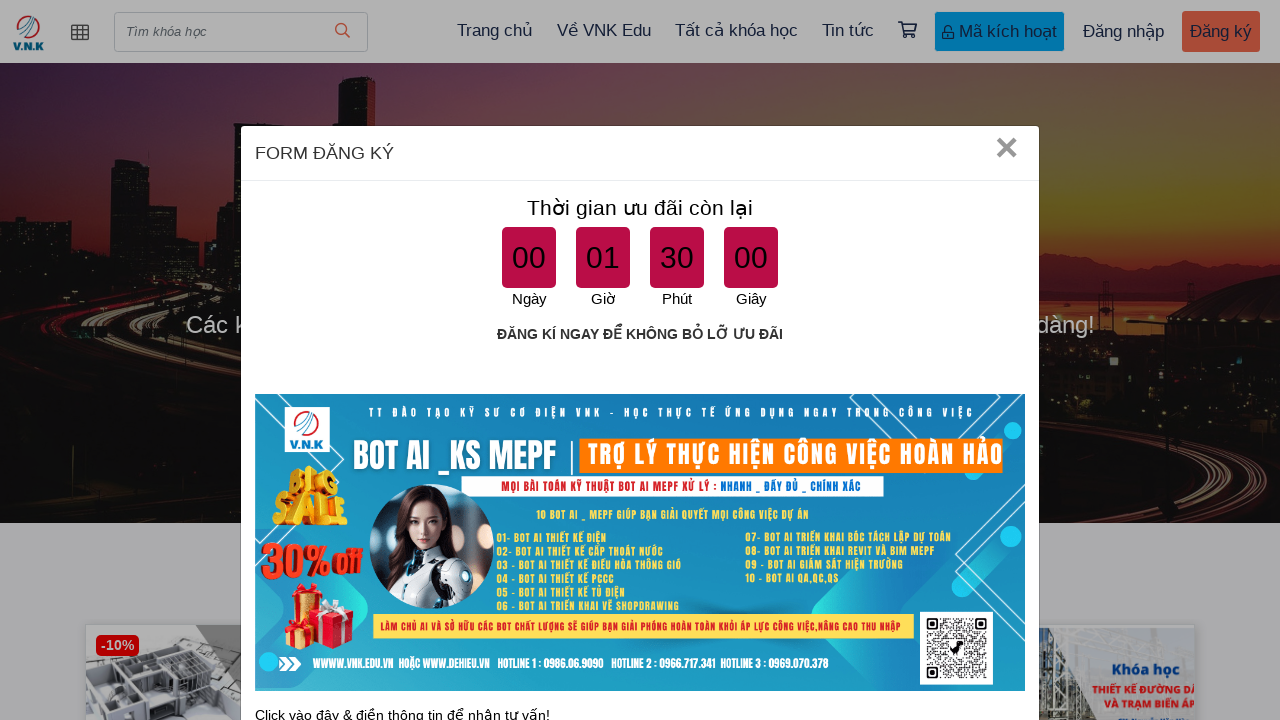

Registration form popup is visible, proceeding to close it
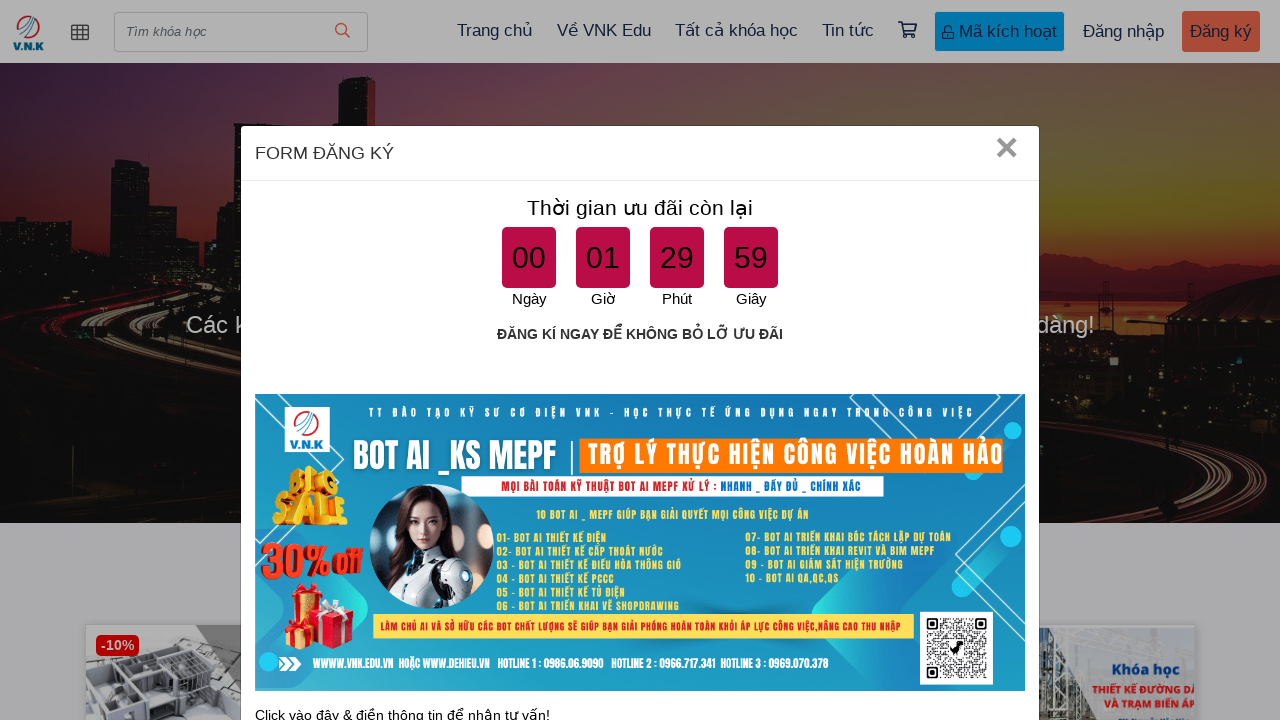

Closed popup by clicking close button at (1006, 146) on button.close
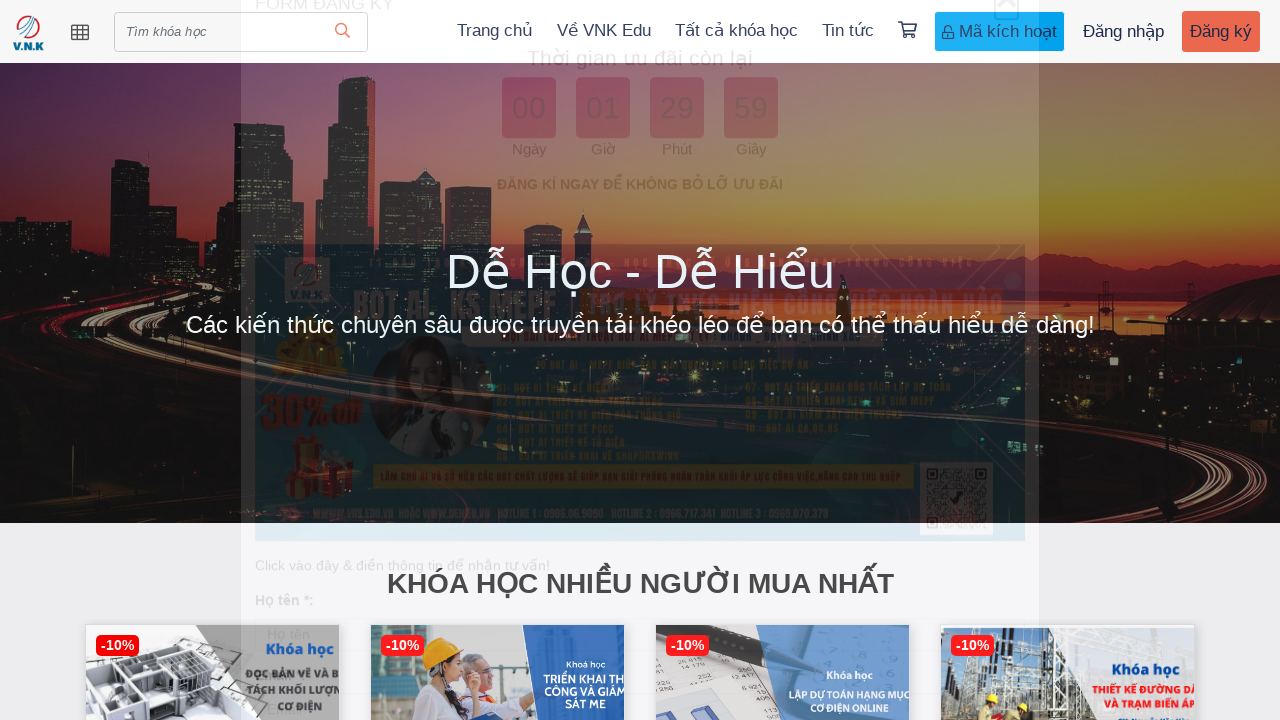

Waited 3 seconds for popup to fully close
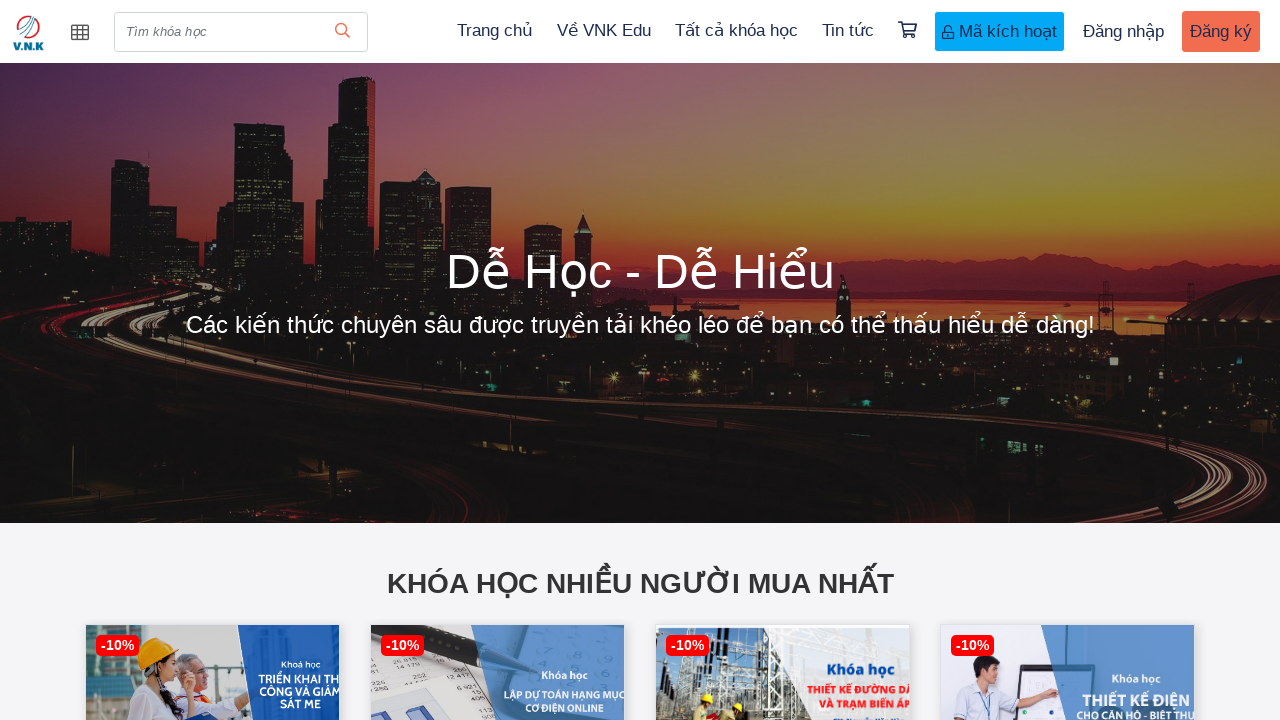

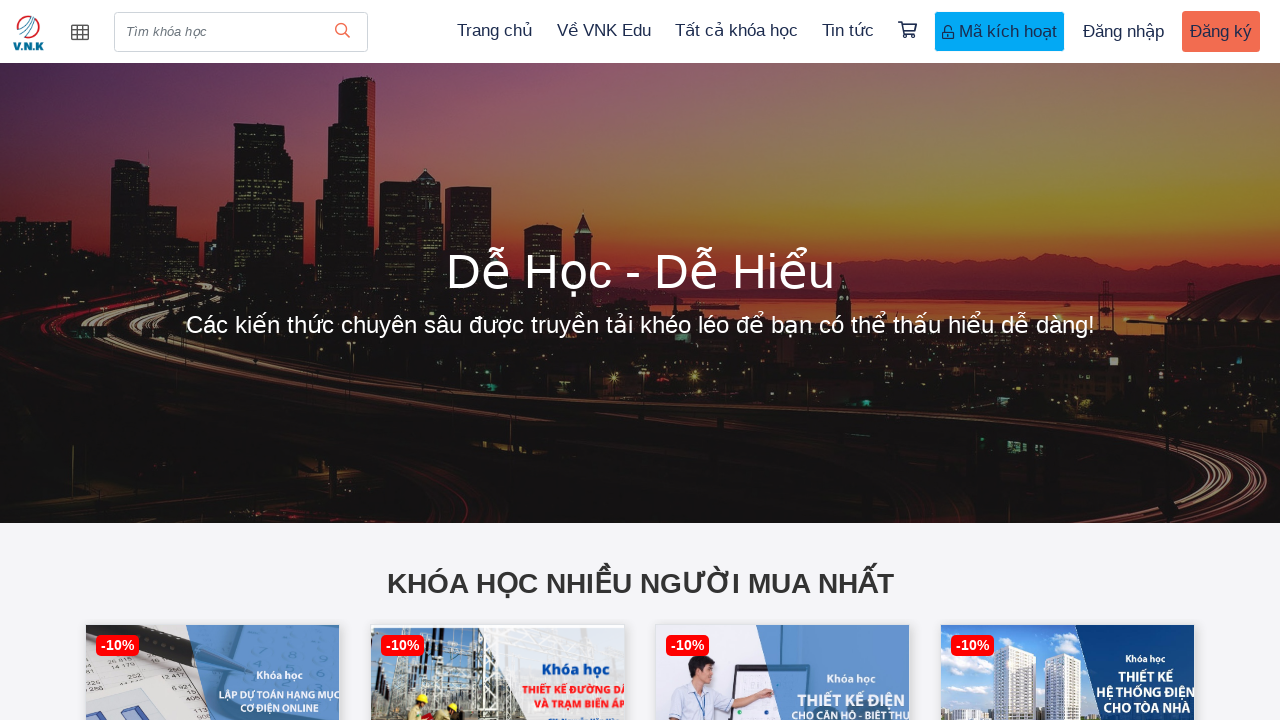